Tests registration/login form by navigating to register page, filling username and password fields, and submitting the form

Starting URL: http://testhtml5.vulnweb.com/

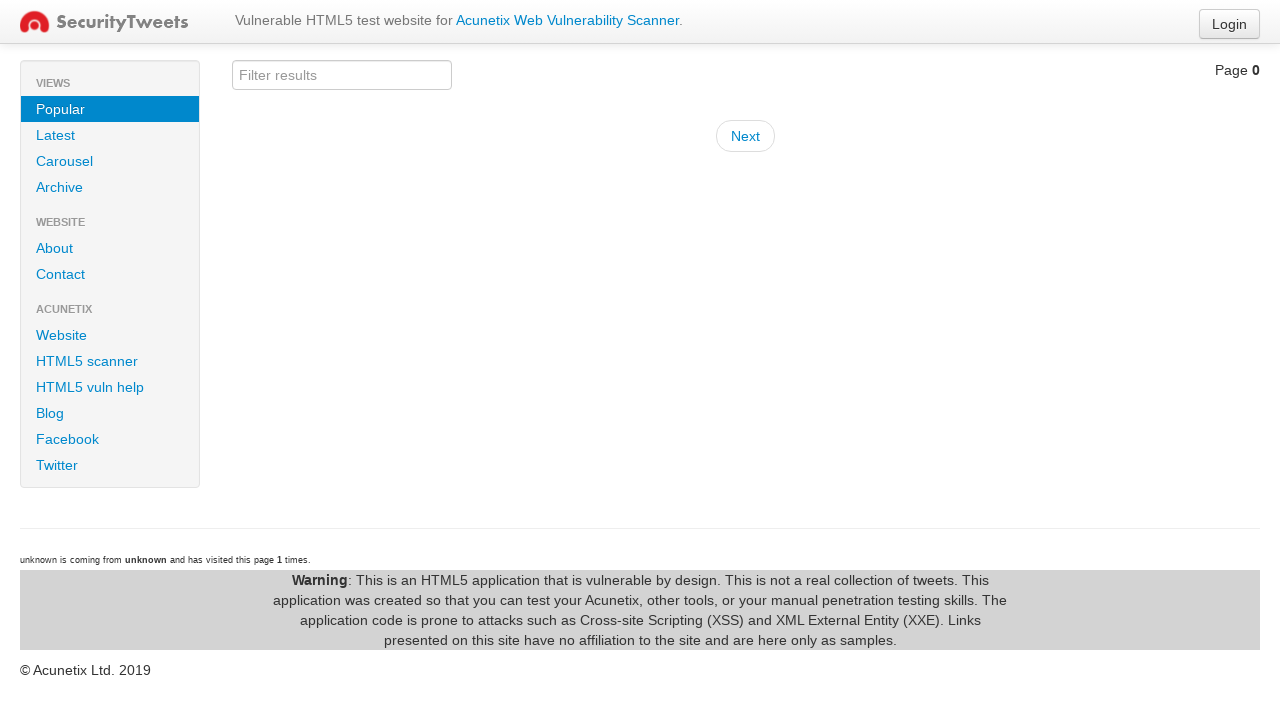

Navigated to starting URL http://testhtml5.vulnweb.com/
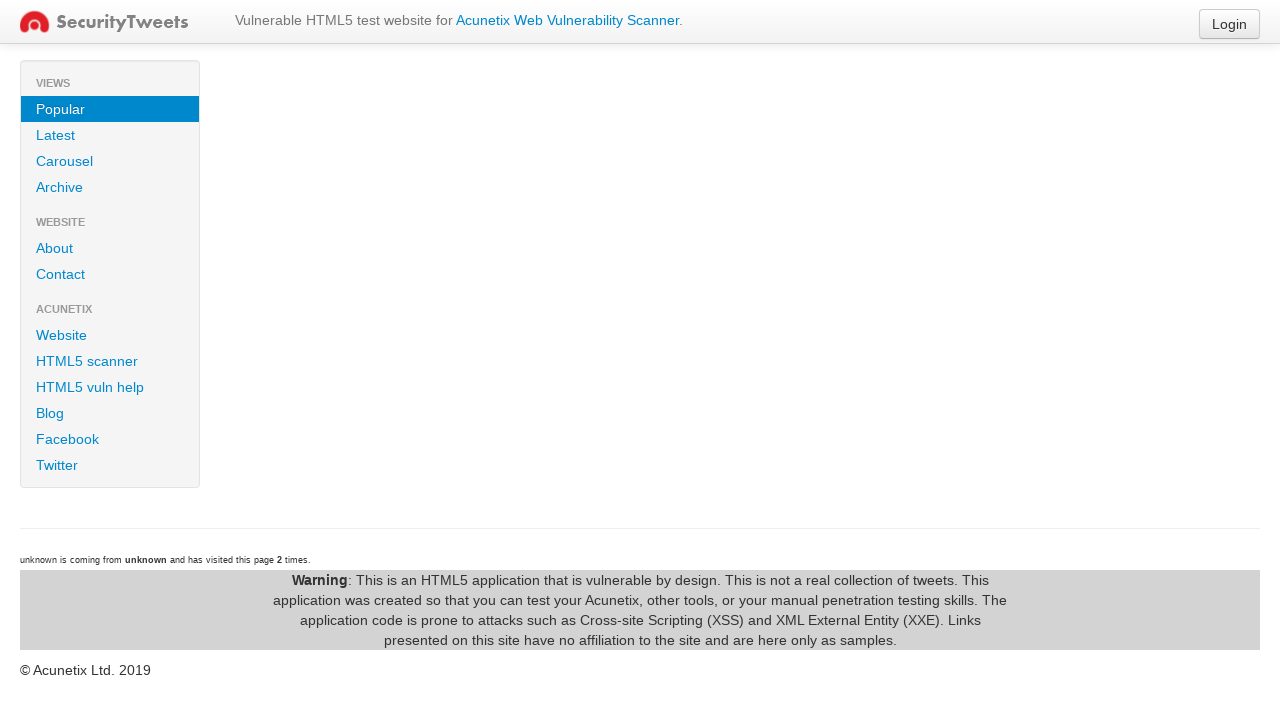

Clicked on register link at (1230, 24) on xpath=/html/body/div[1]/div/div/p[2]/a
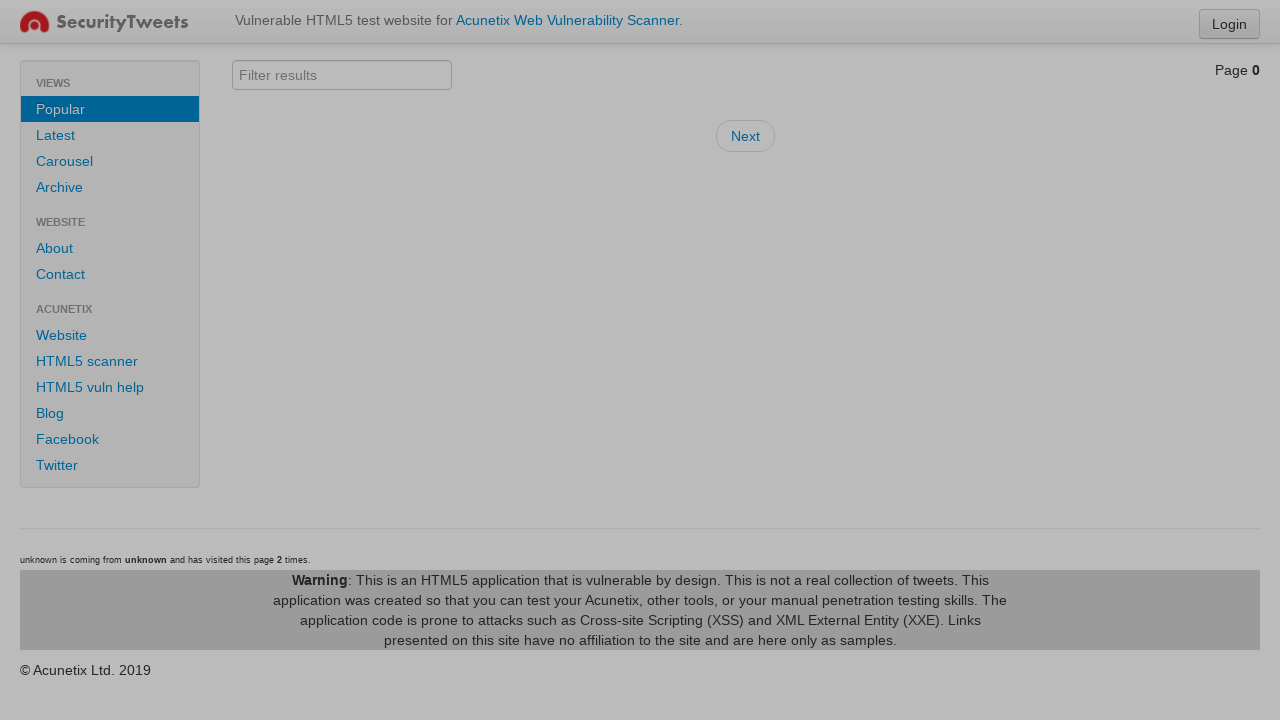

Filled username field with 'Emily' on #username
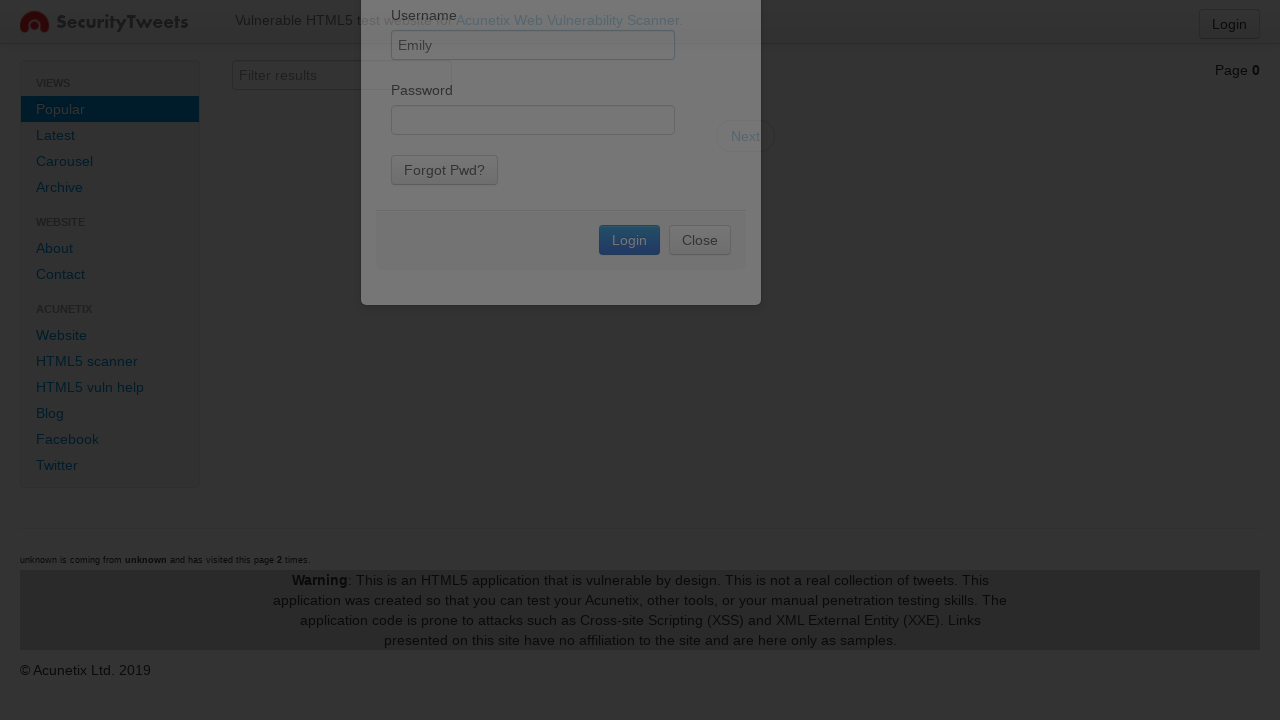

Filled password field with 'Blunt' on #password
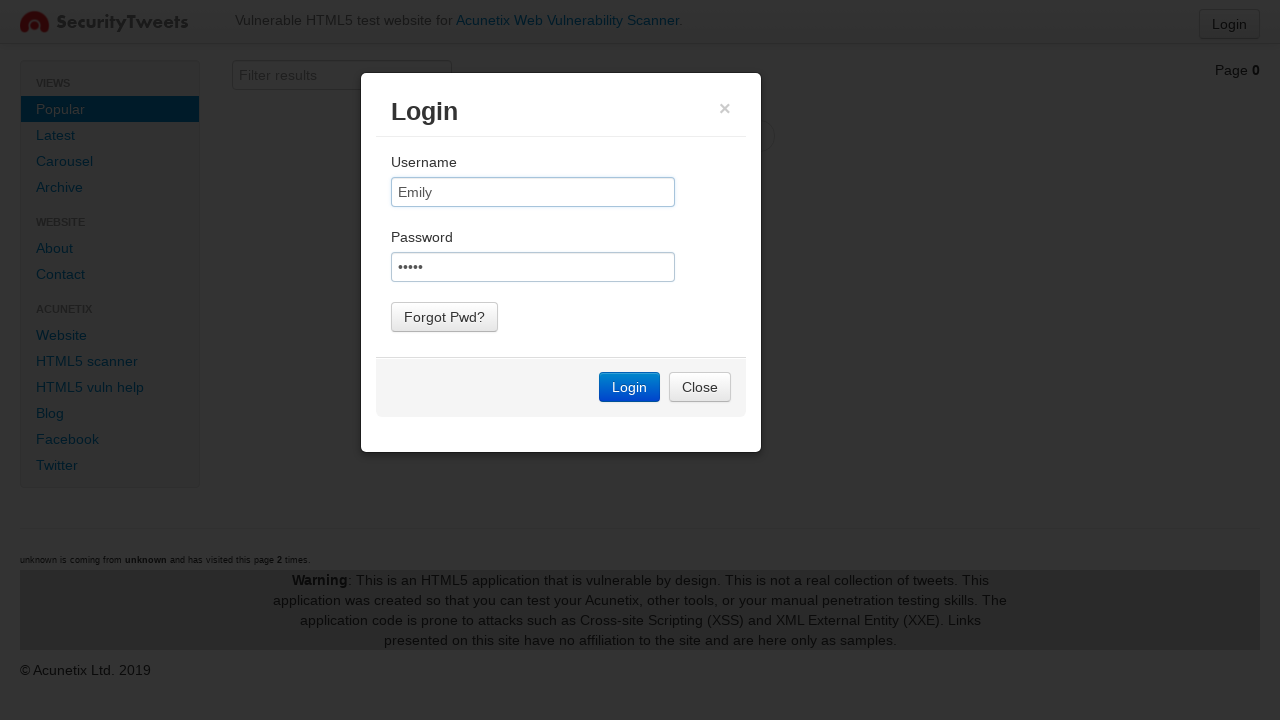

Clicked submit button to register/login at (630, 387) on #loginFormSubmit
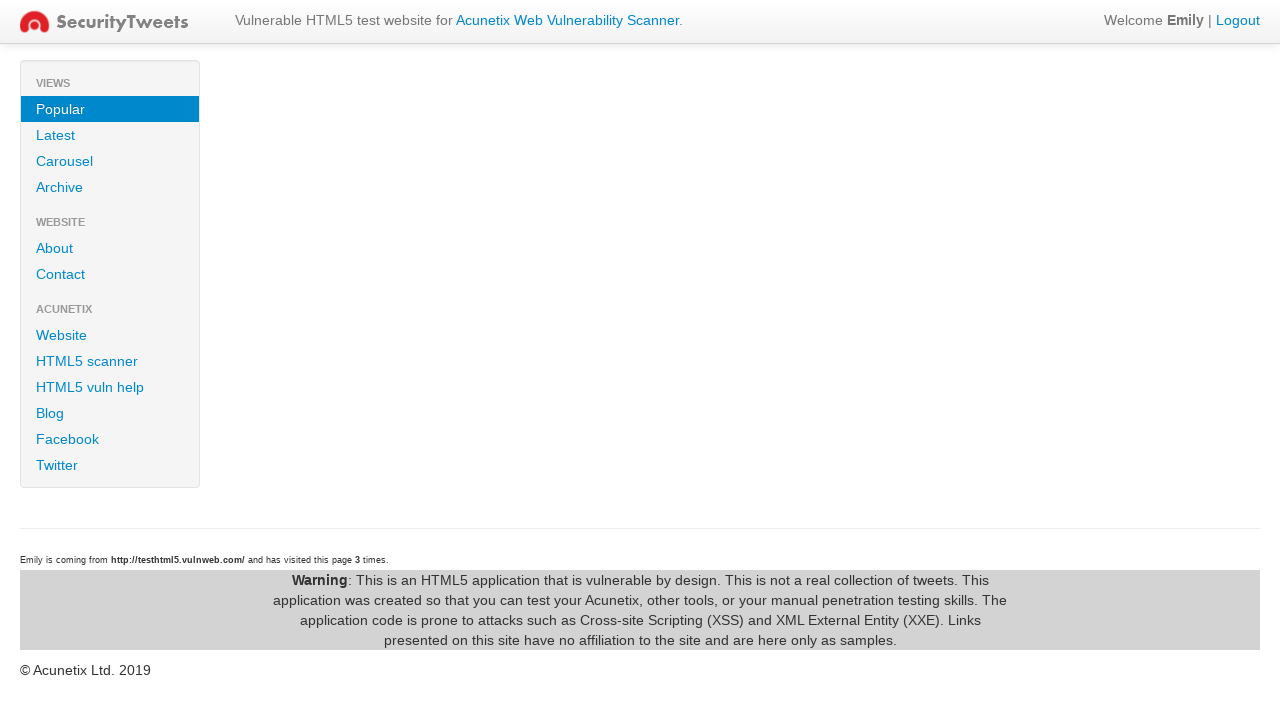

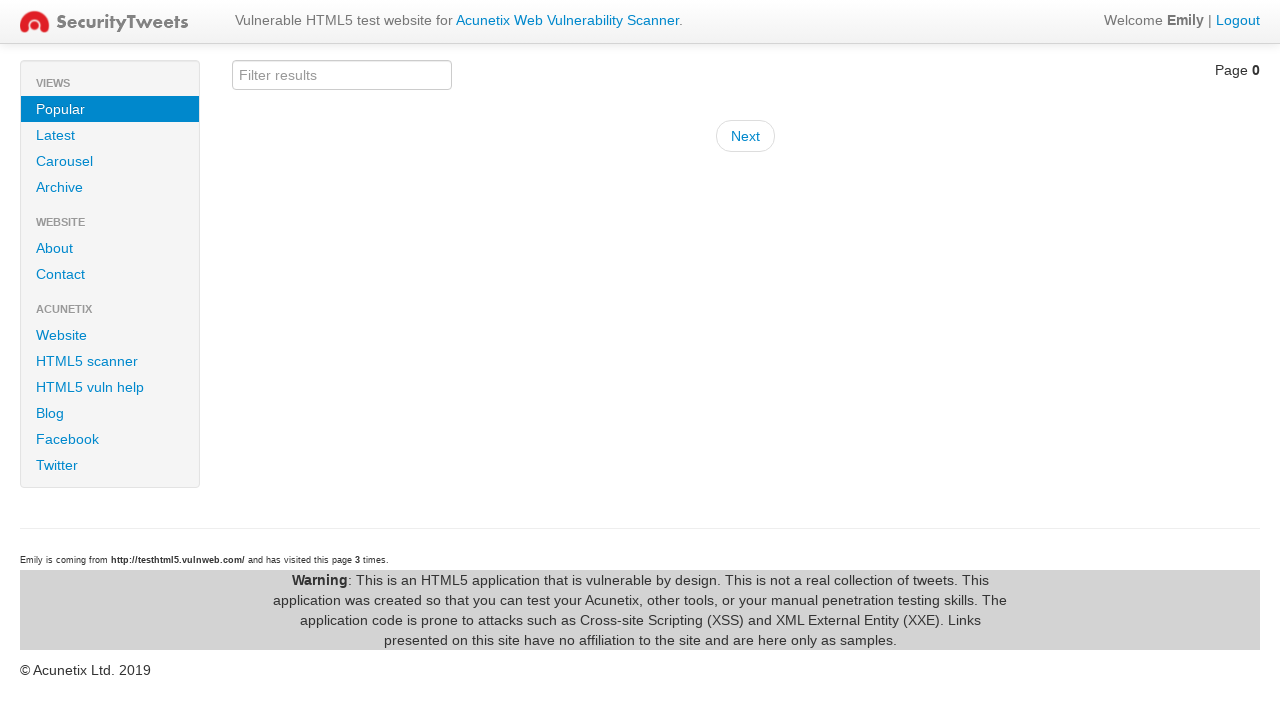